Tests enabling a disabled input field by clicking the Enable button and verifying the input becomes enabled

Starting URL: http://the-internet.herokuapp.com/dynamic_controls

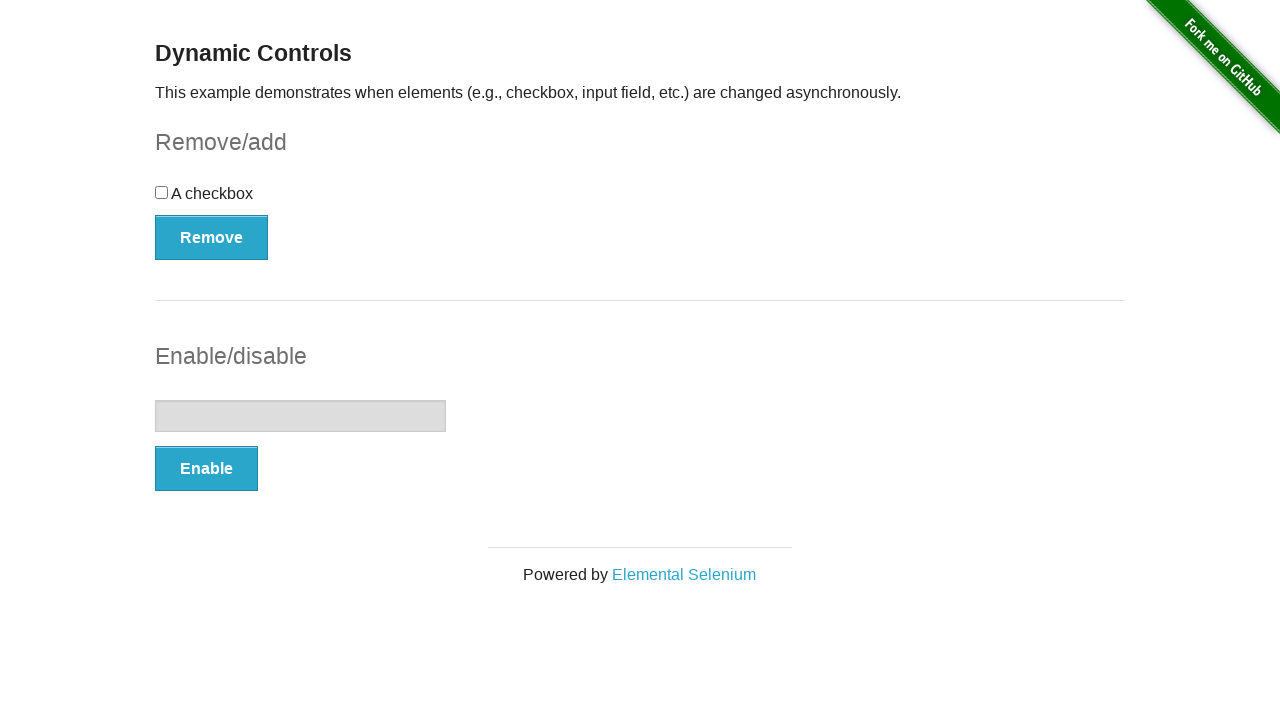

Located the text input field
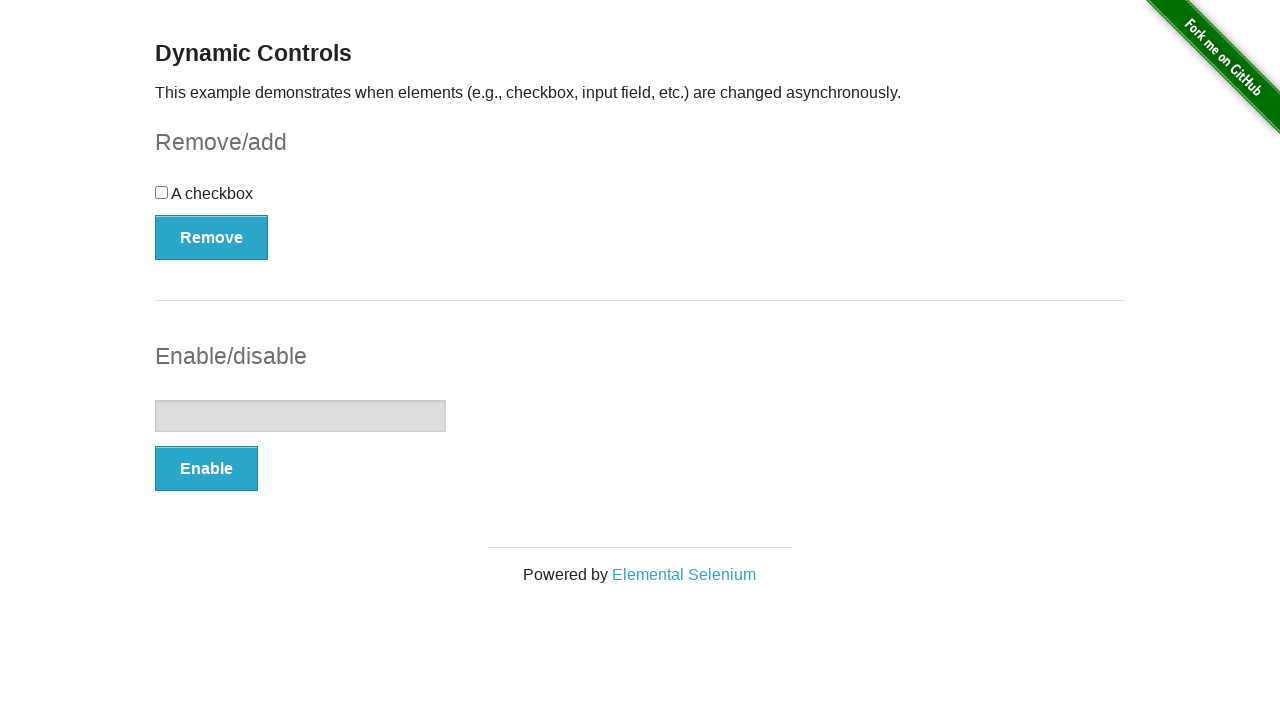

Verified input field is initially disabled
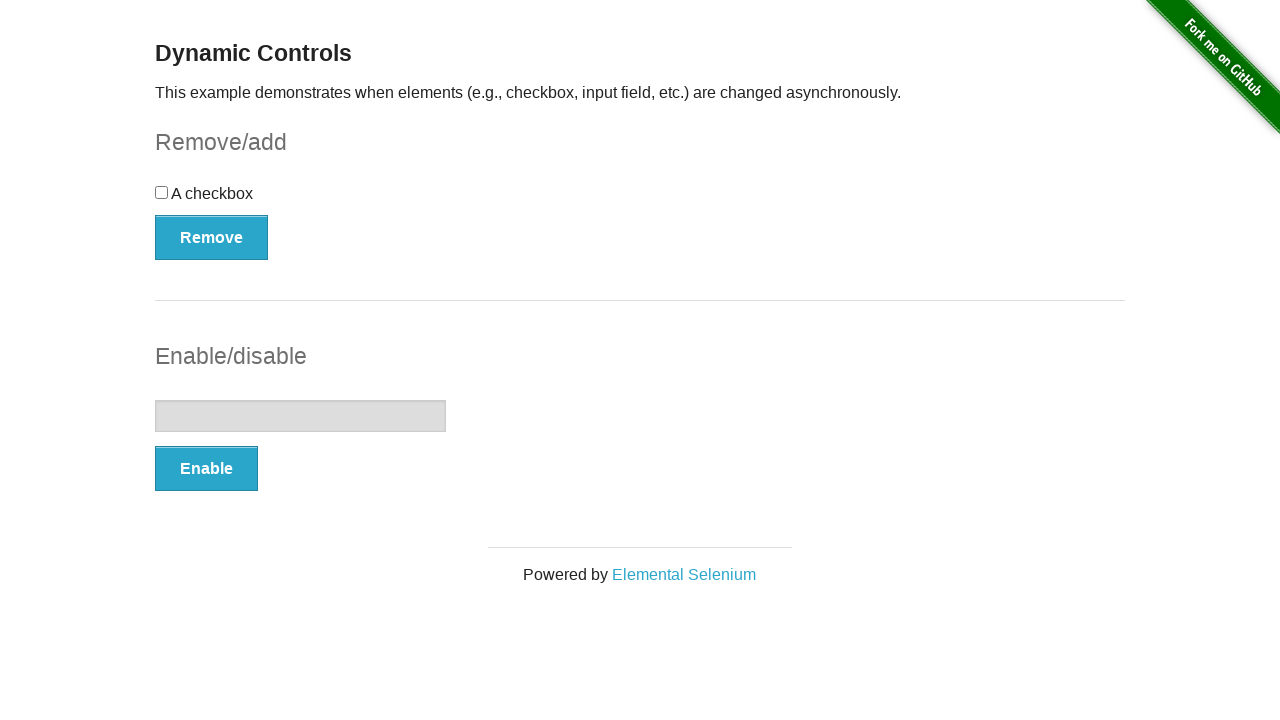

Clicked the Enable button at (206, 469) on button:has-text('Enable')
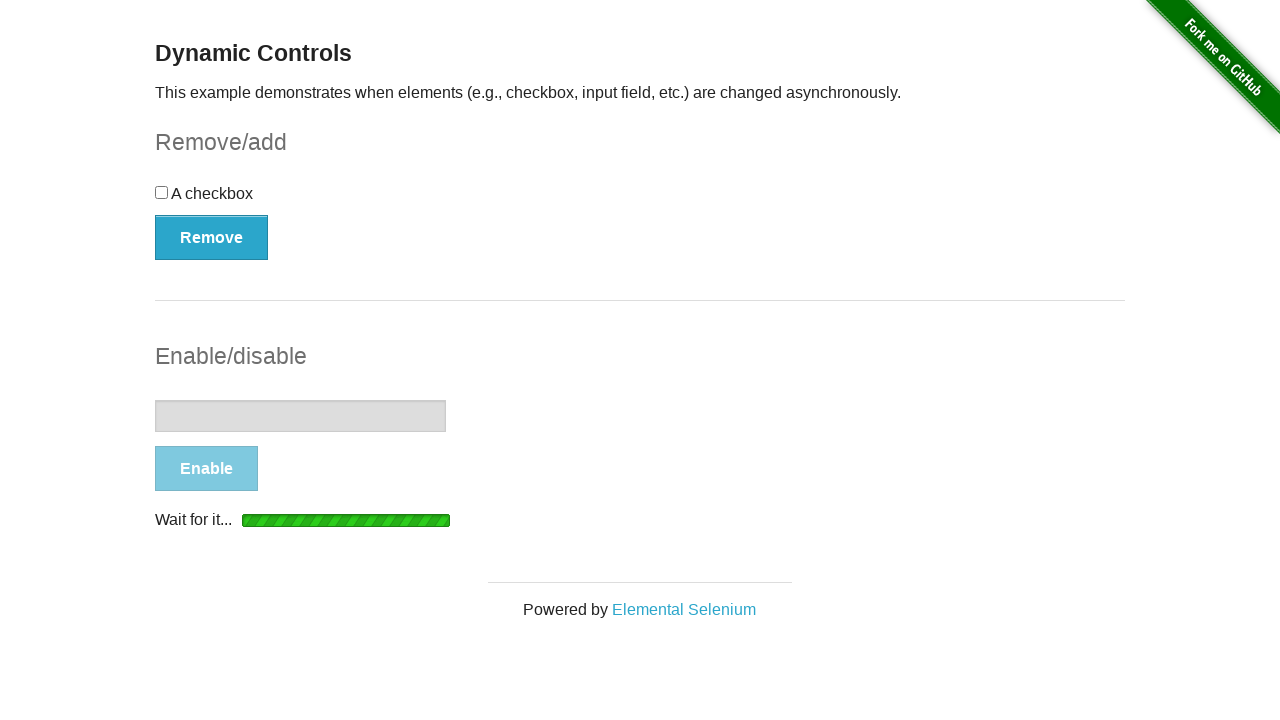

Success message appeared confirming input is enabled
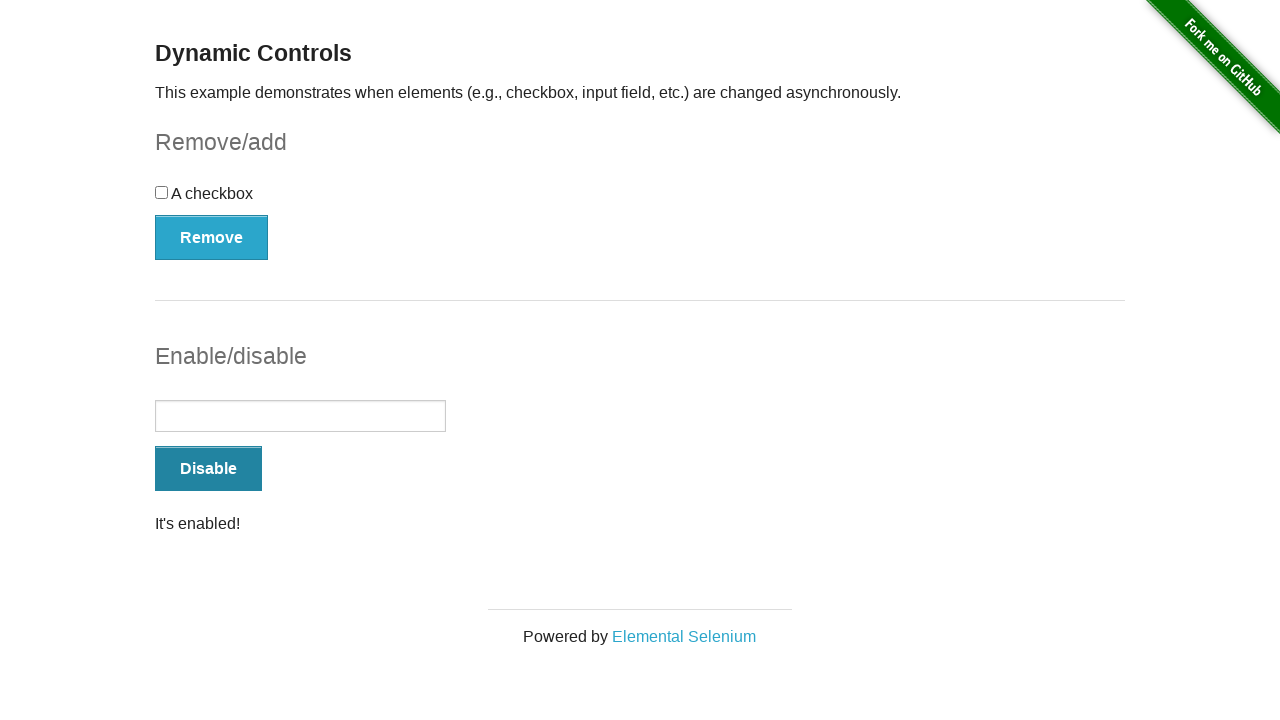

Verified input field is now enabled
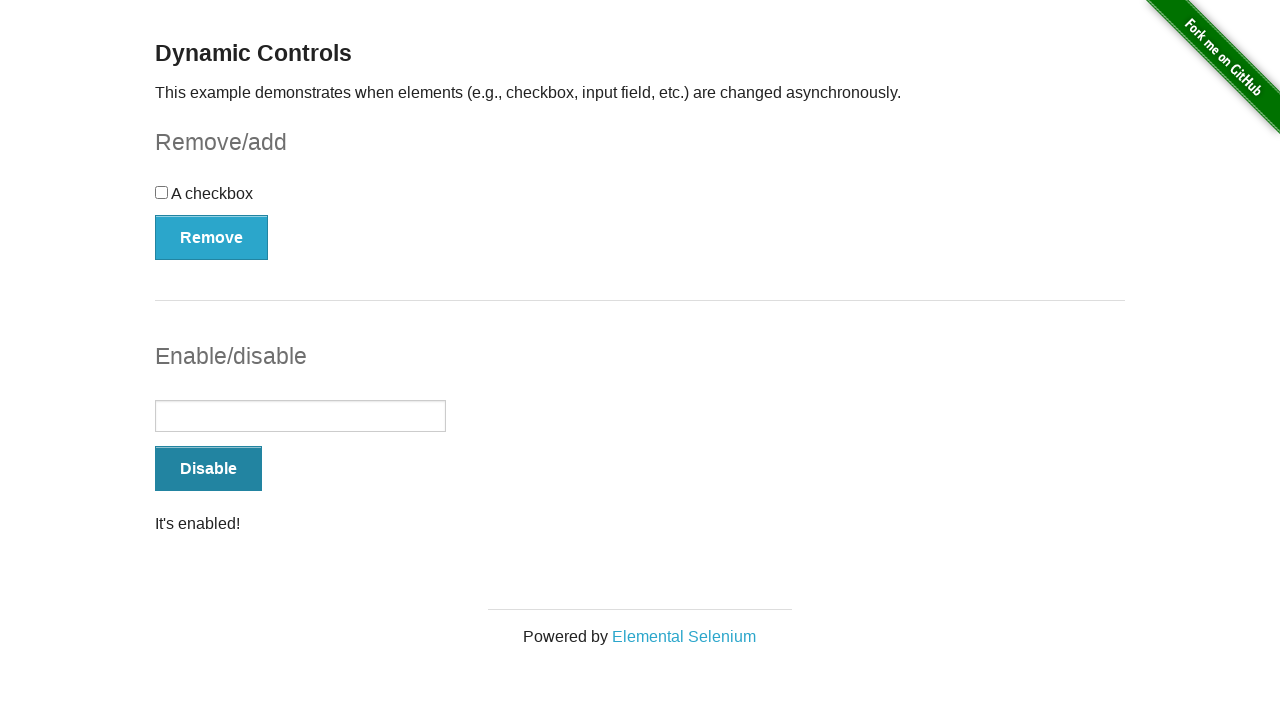

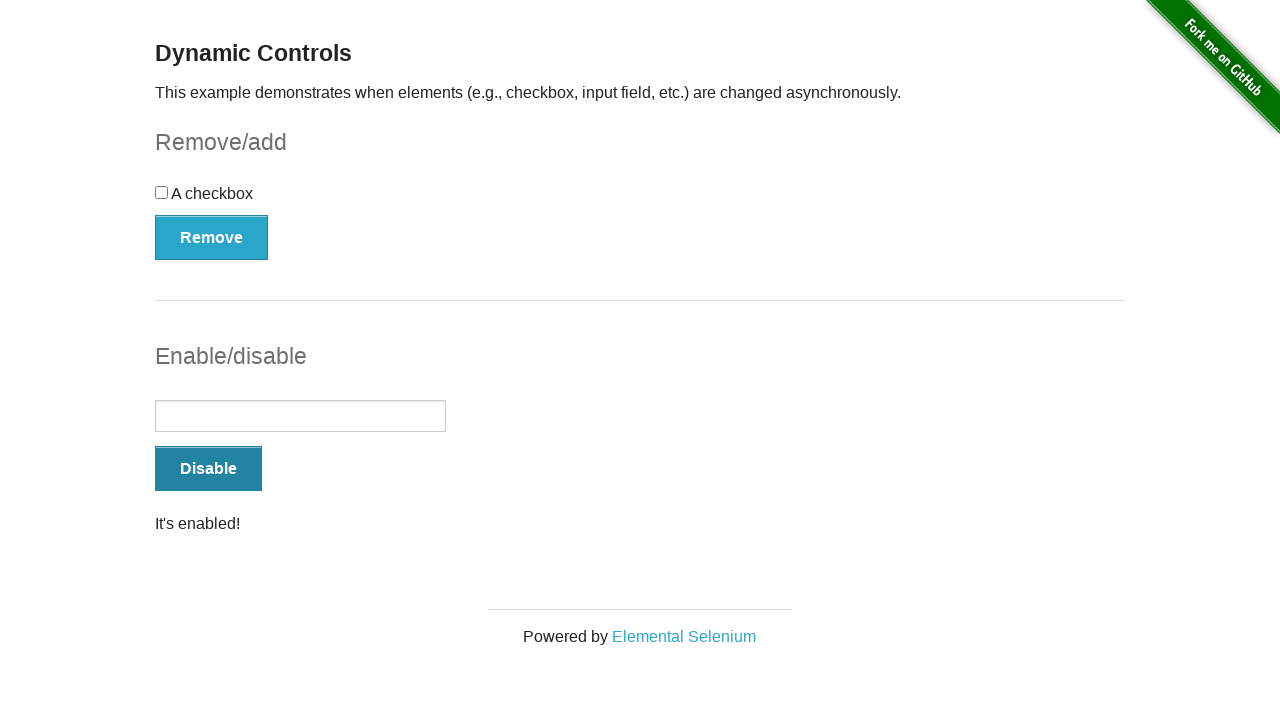